Tests mouse hover navigation to the Alert page, clicking an alert button, and capturing/accepting the JavaScript alert dialog.

Starting URL: http://demo.automationtesting.in/Register.html

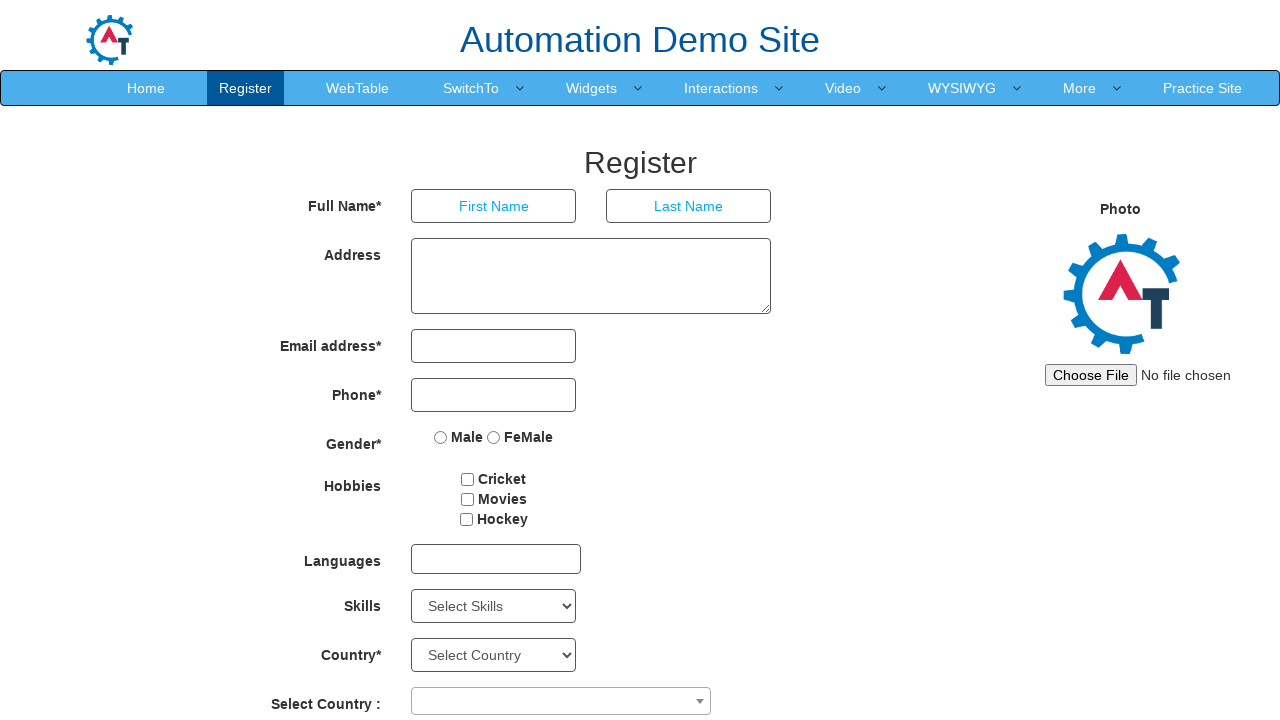

Hovered over SwitchTo menu item to reveal submenu at (471, 88) on #header nav ul li:nth-child(4) > a
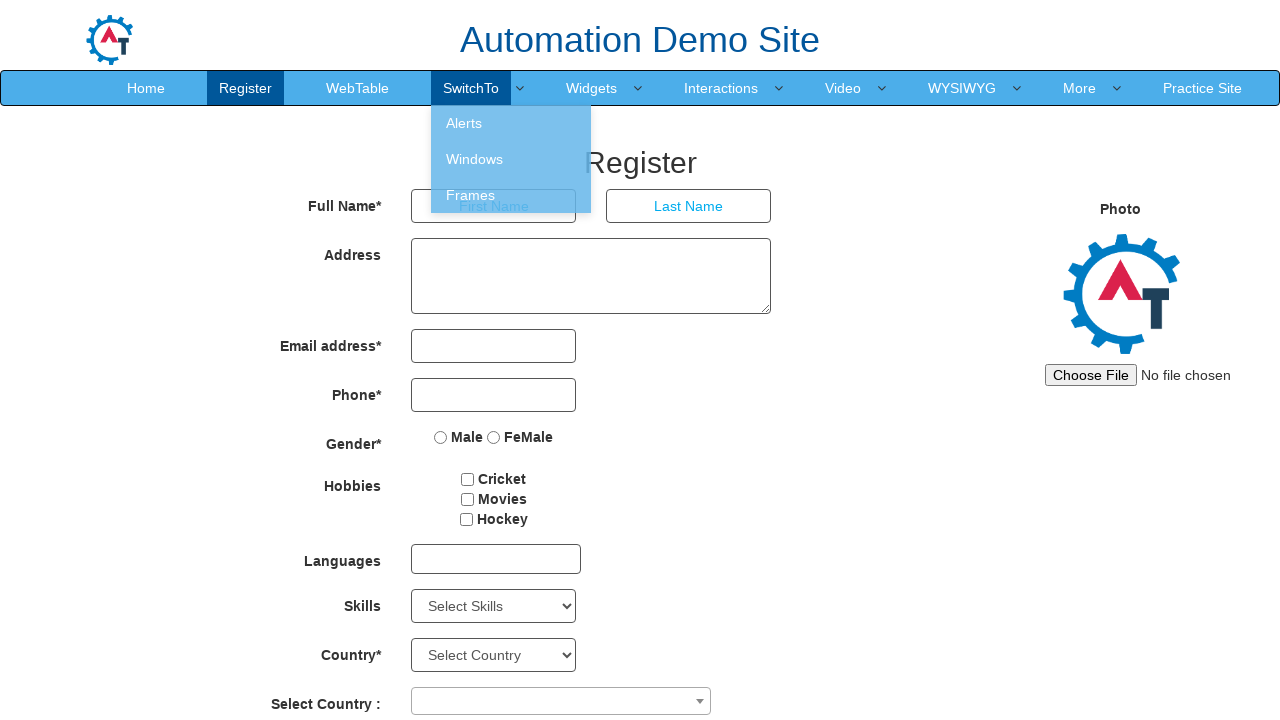

Waited for Alerts submenu item to appear
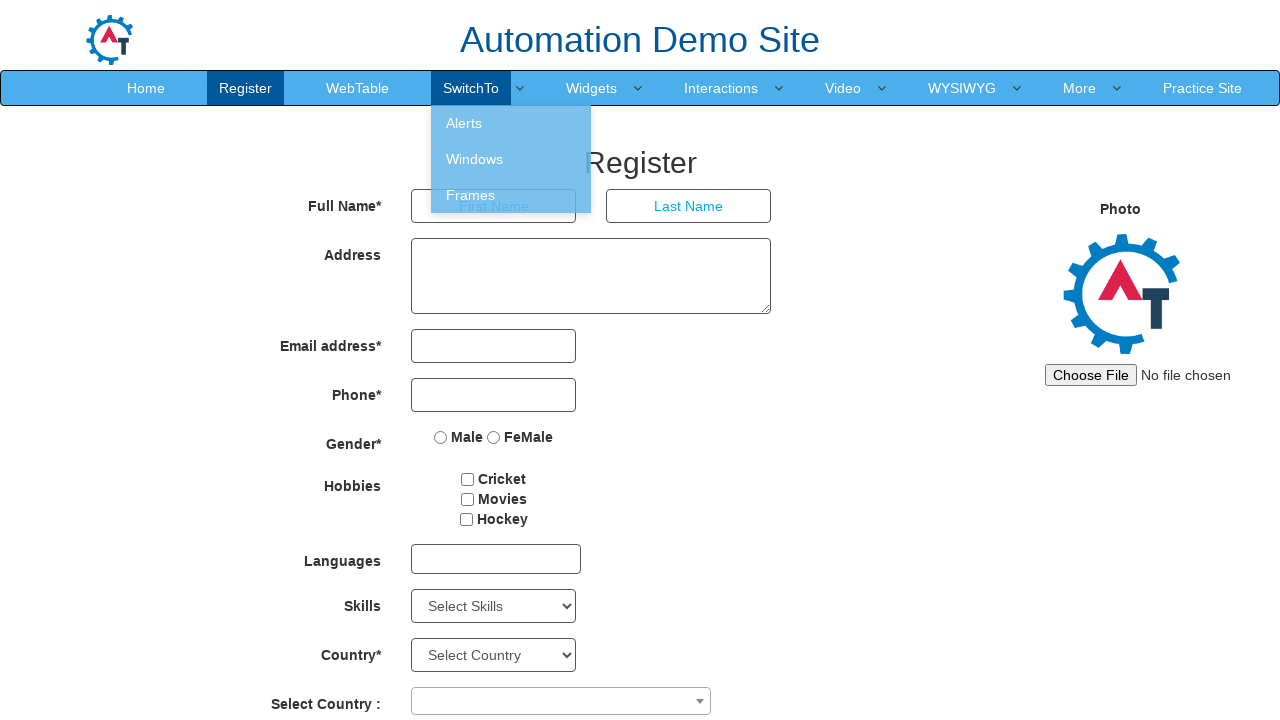

Clicked on Alerts menu item at (511, 123) on #header nav ul li:nth-child(4) ul li:first-child a
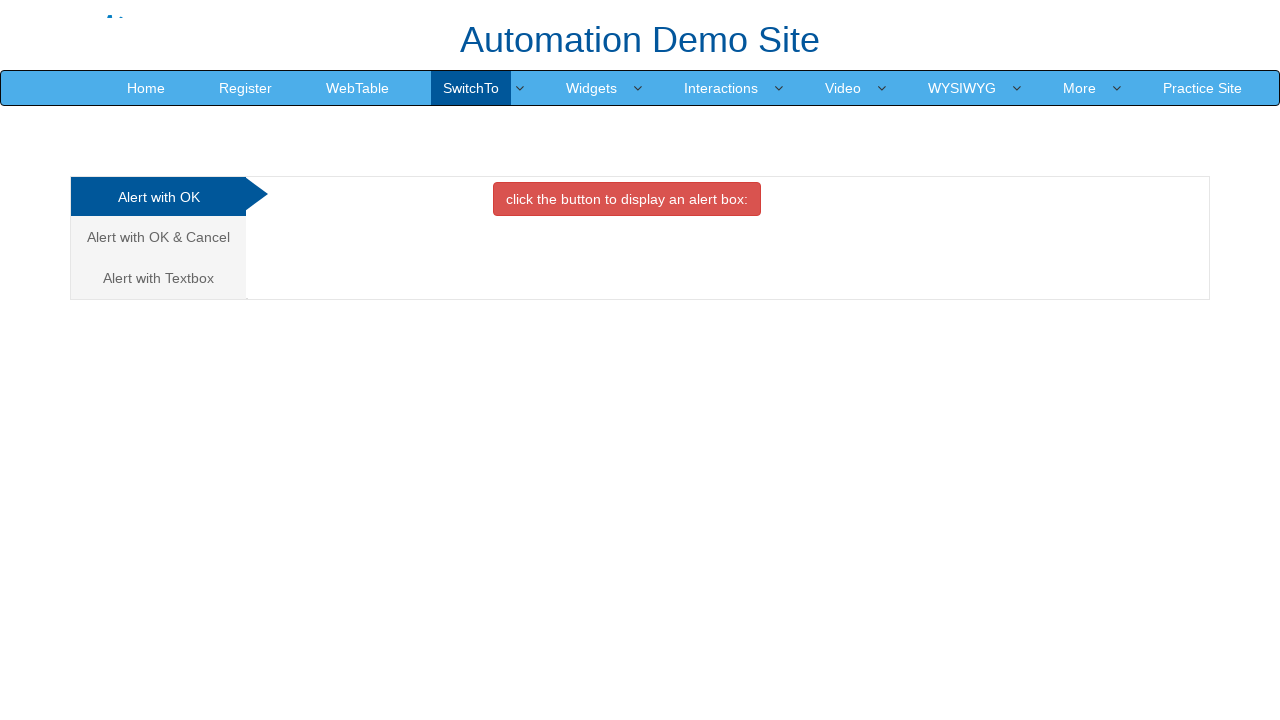

Set up dialog handler to automatically accept JavaScript alerts
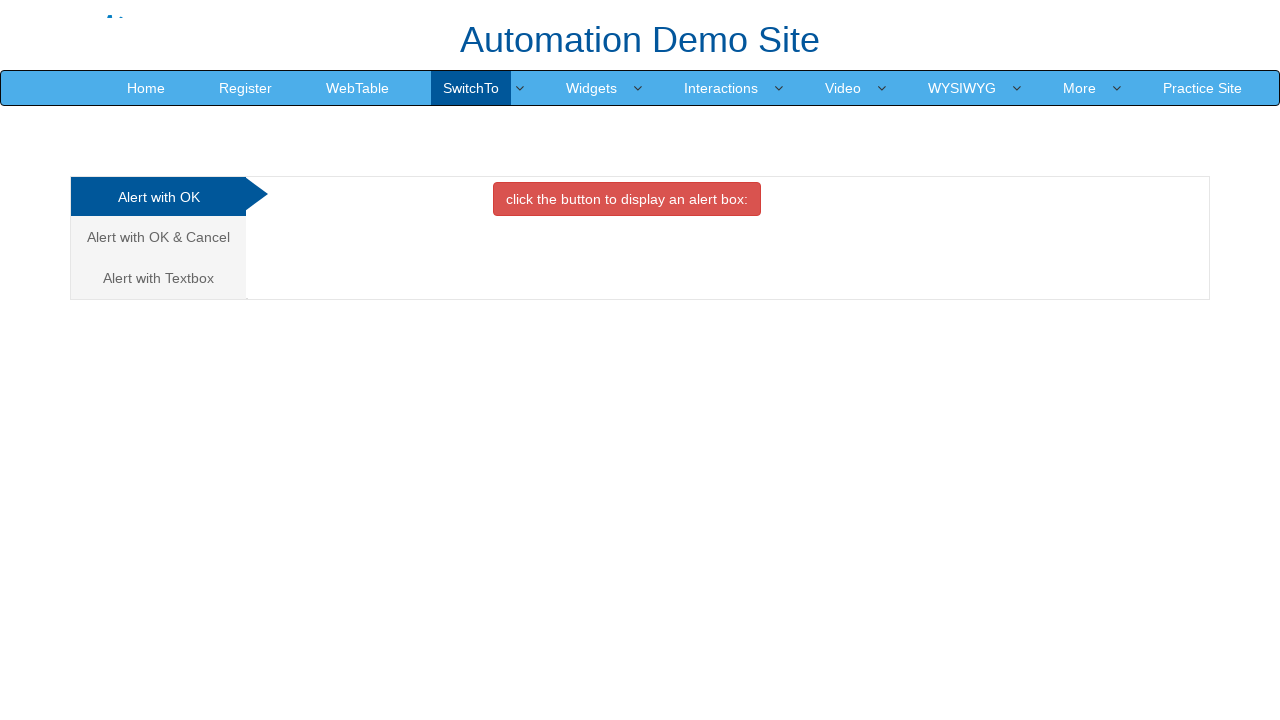

Clicked alert button to trigger JavaScript alert dialog at (627, 199) on #OKTab button
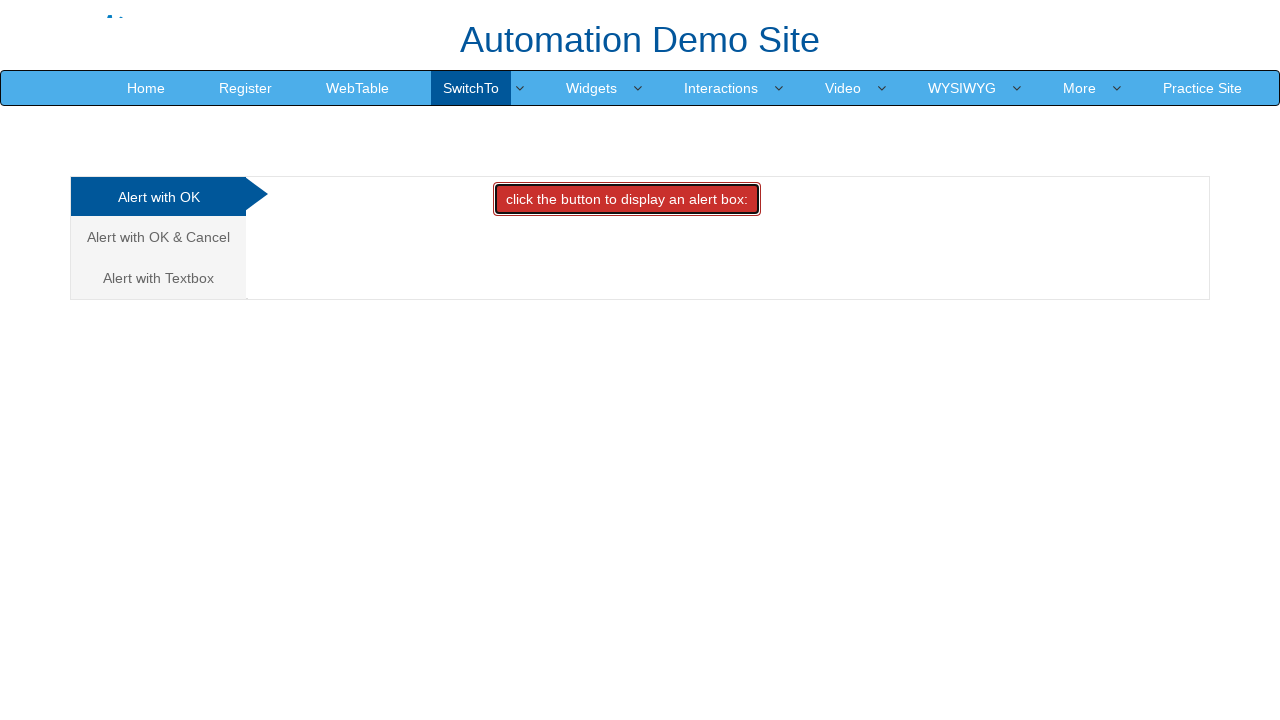

Waited for alert dialog to be processed and accepted
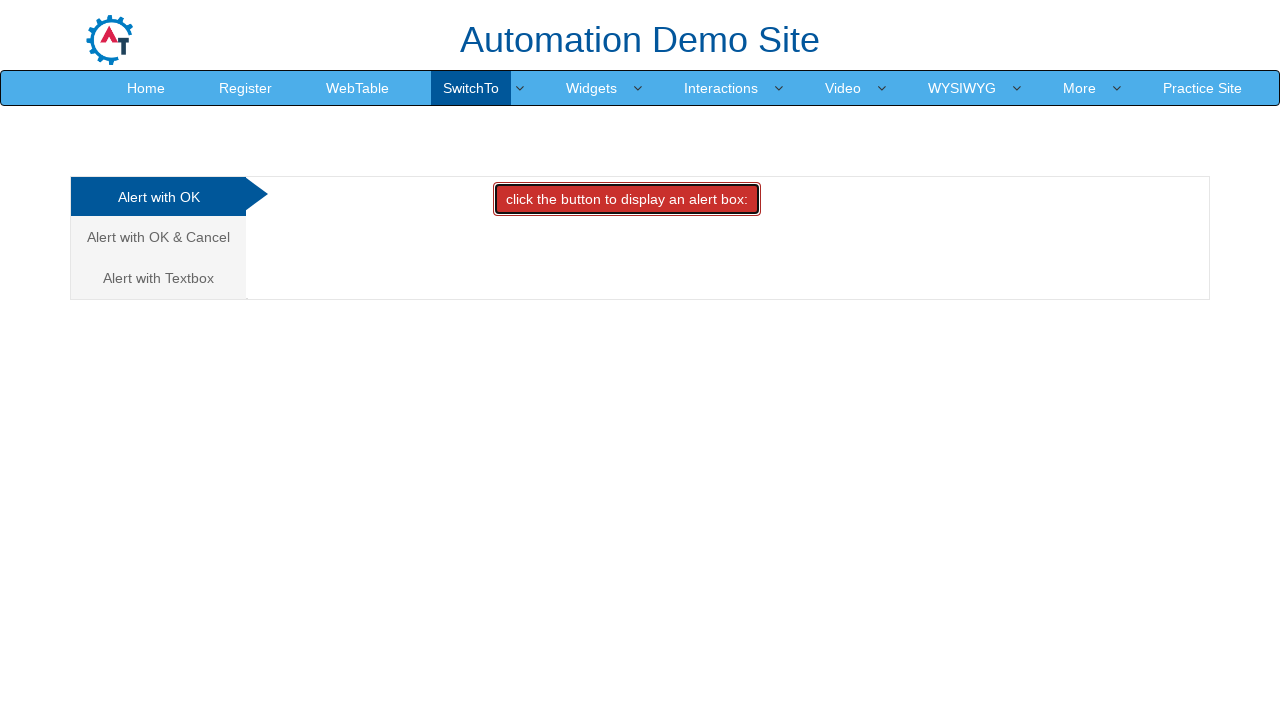

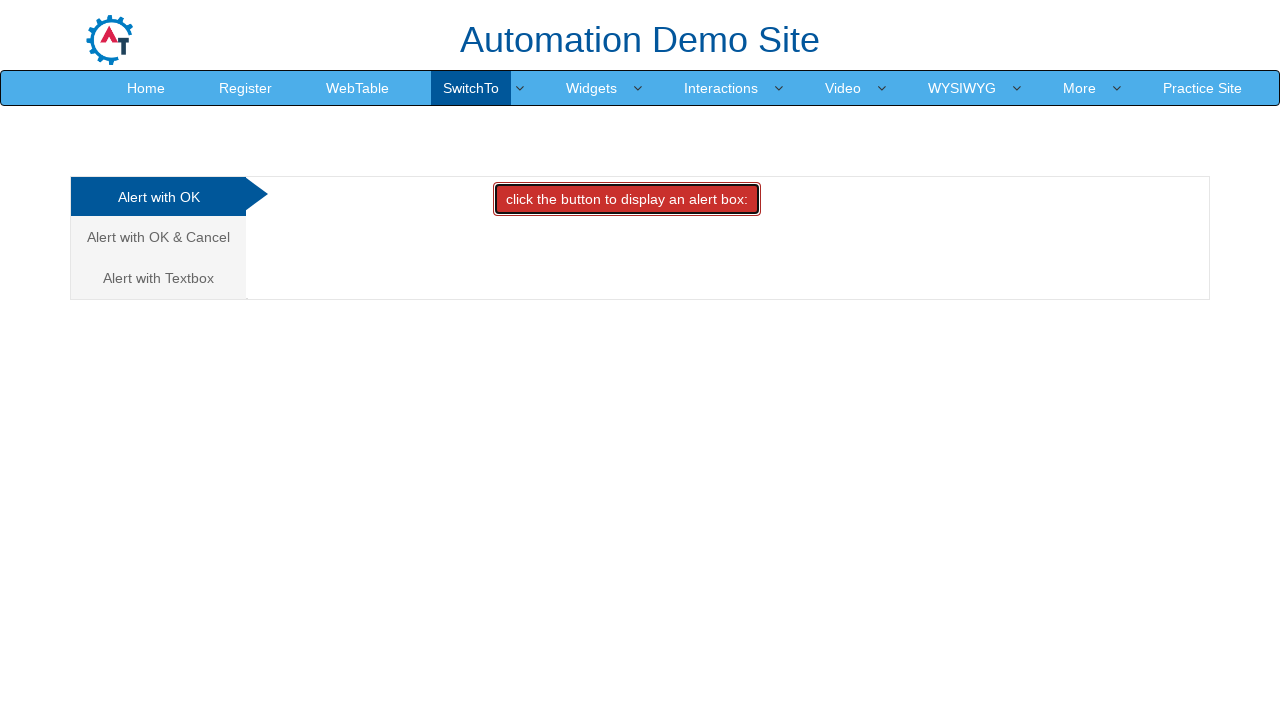